Solves a math challenge by extracting a value from an element attribute, calculating a result, and submitting a form with checkbox and radio button selections

Starting URL: http://suninjuly.github.io/get_attribute.html

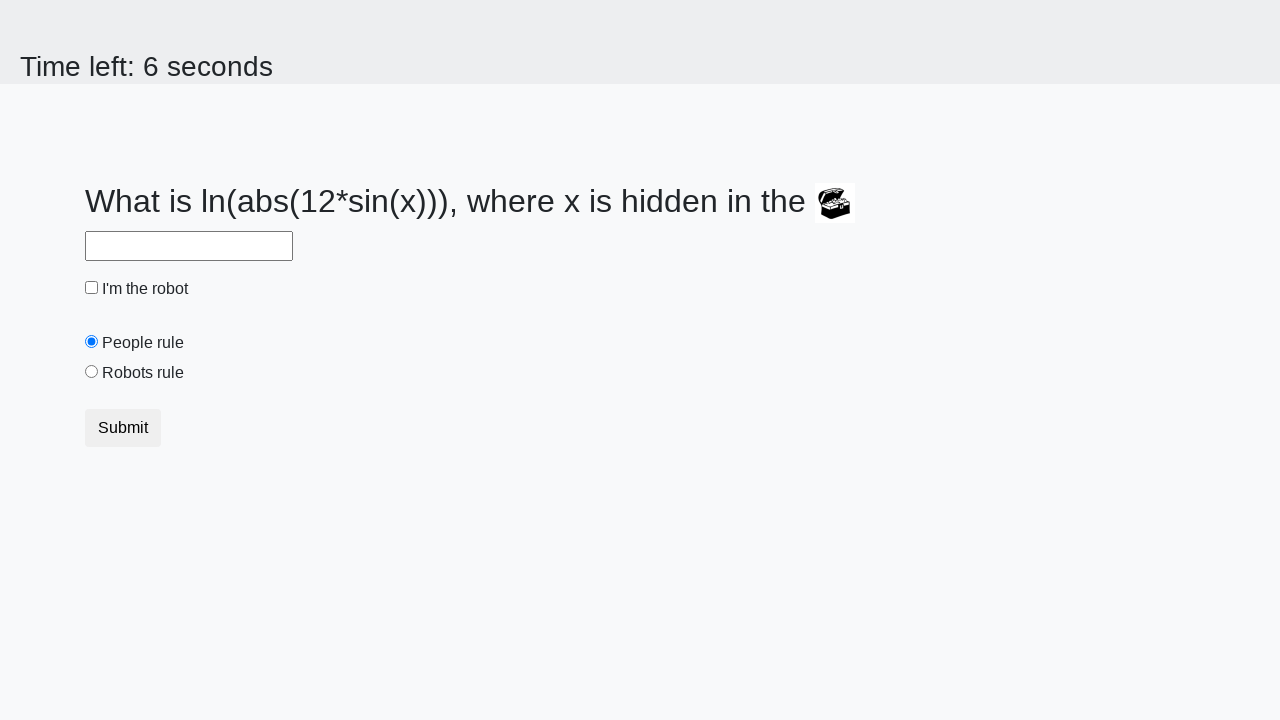

Located treasure element
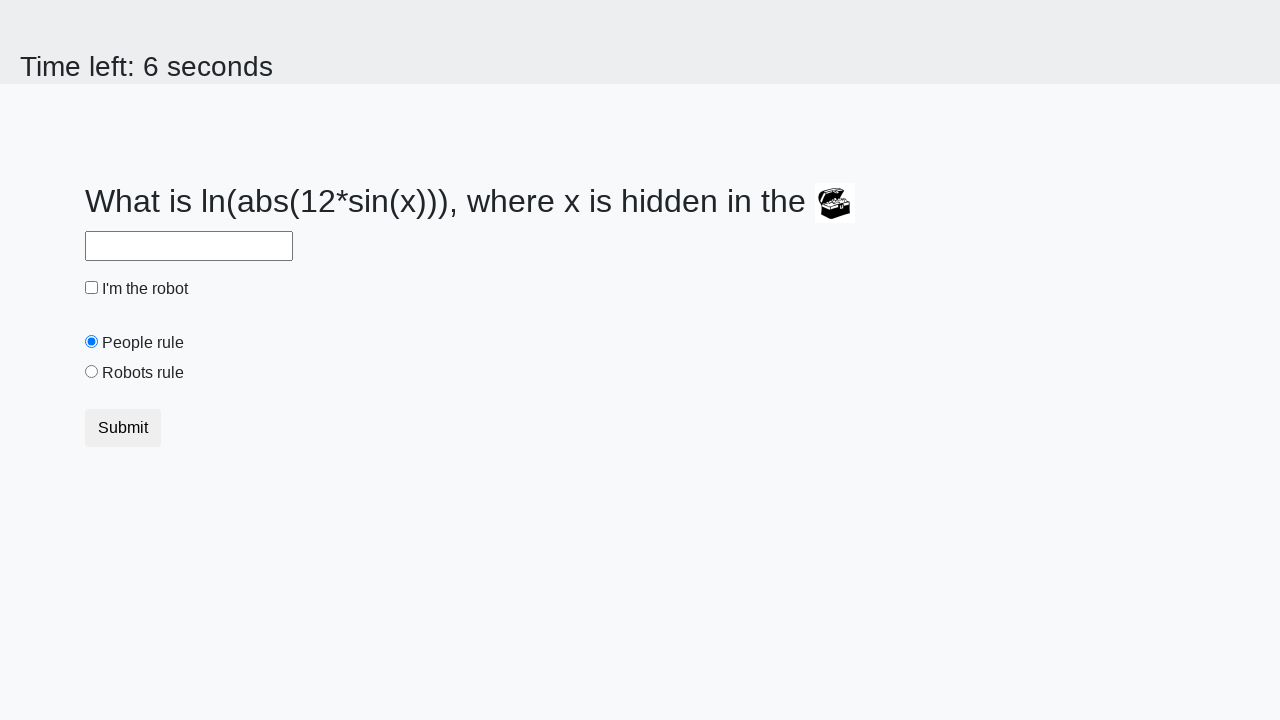

Extracted valuex attribute from treasure element: 245
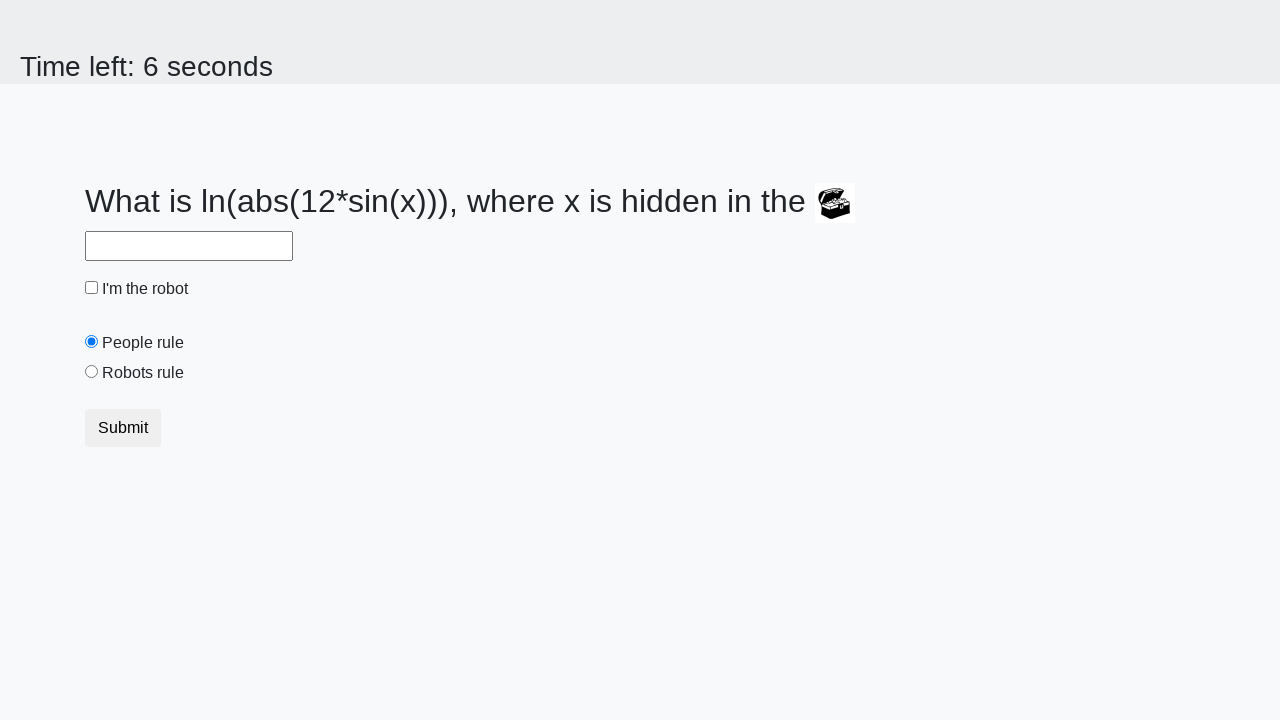

Calculated math result using formula: -0.6338396445576024
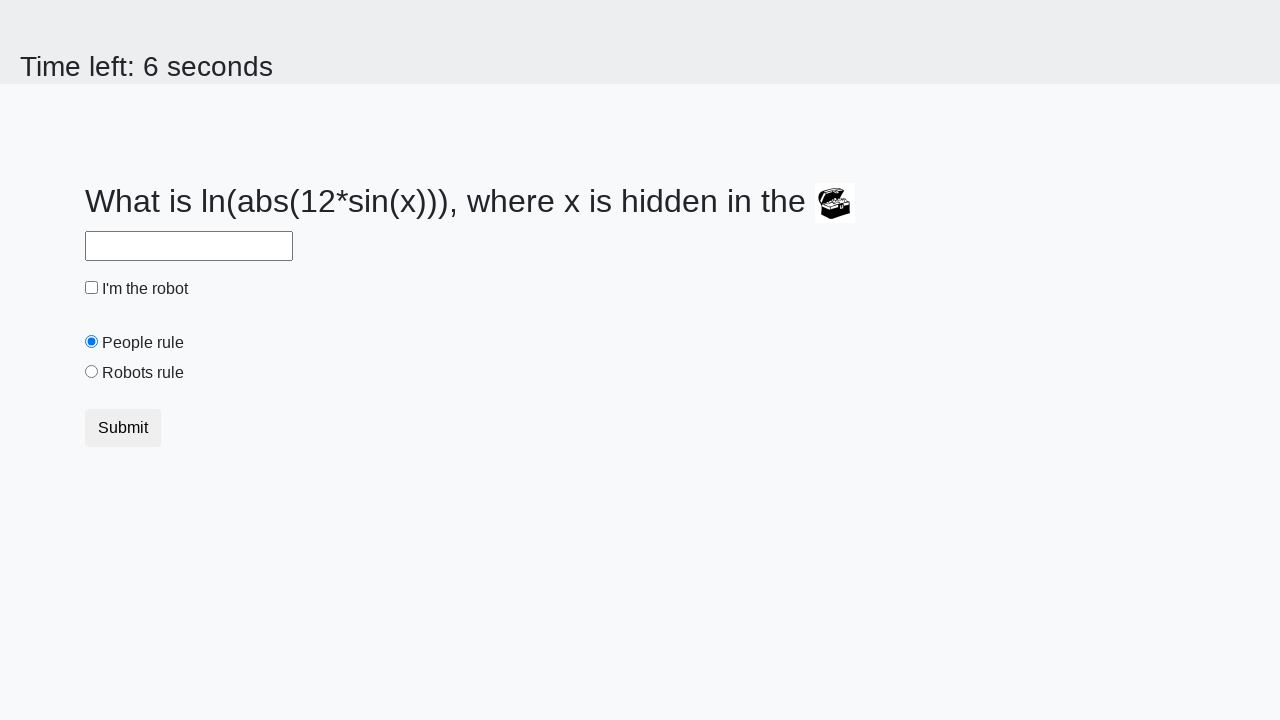

Filled answer field with calculated result on #answer
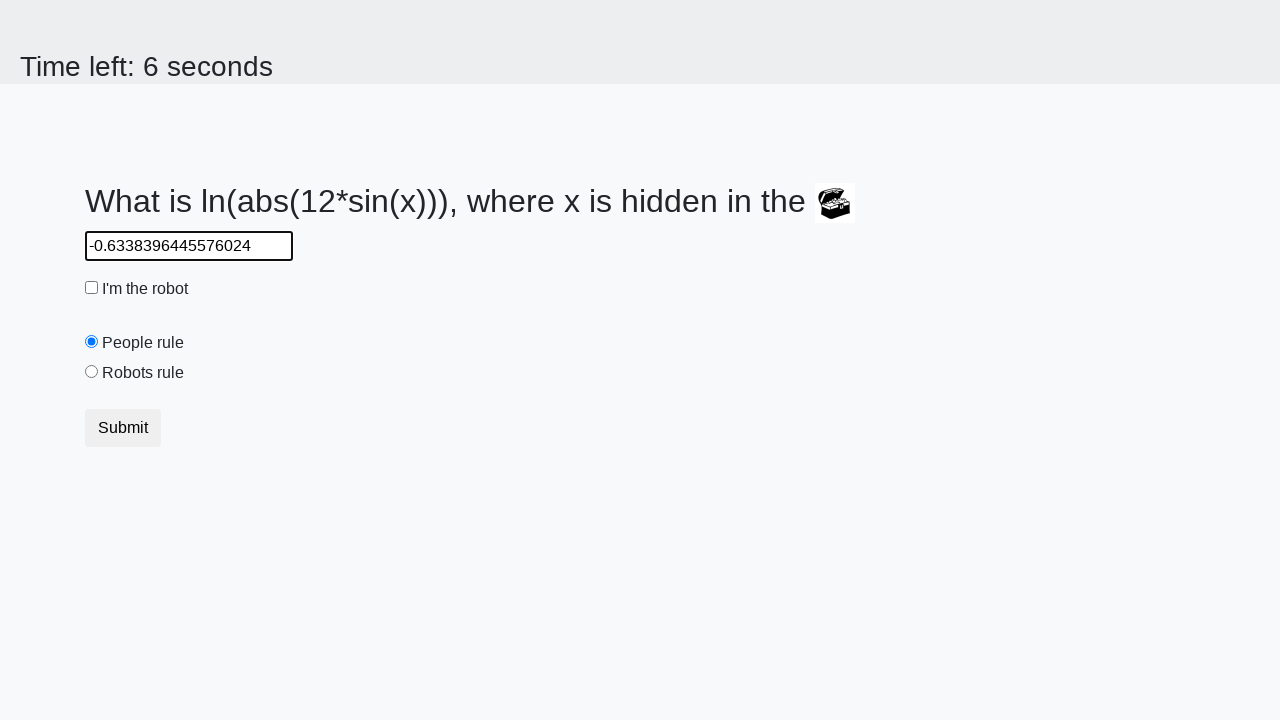

Clicked robot checkbox at (92, 288) on #robotCheckbox
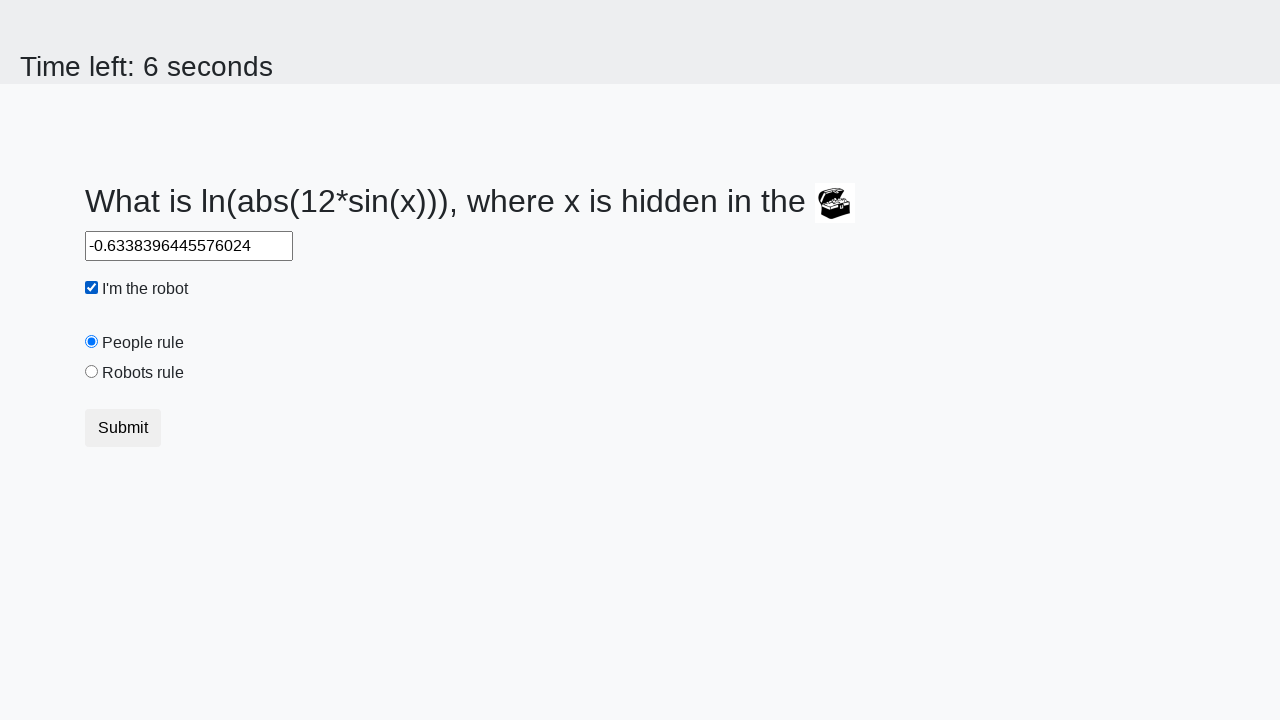

Clicked robots rule radio button at (92, 372) on #robotsRule
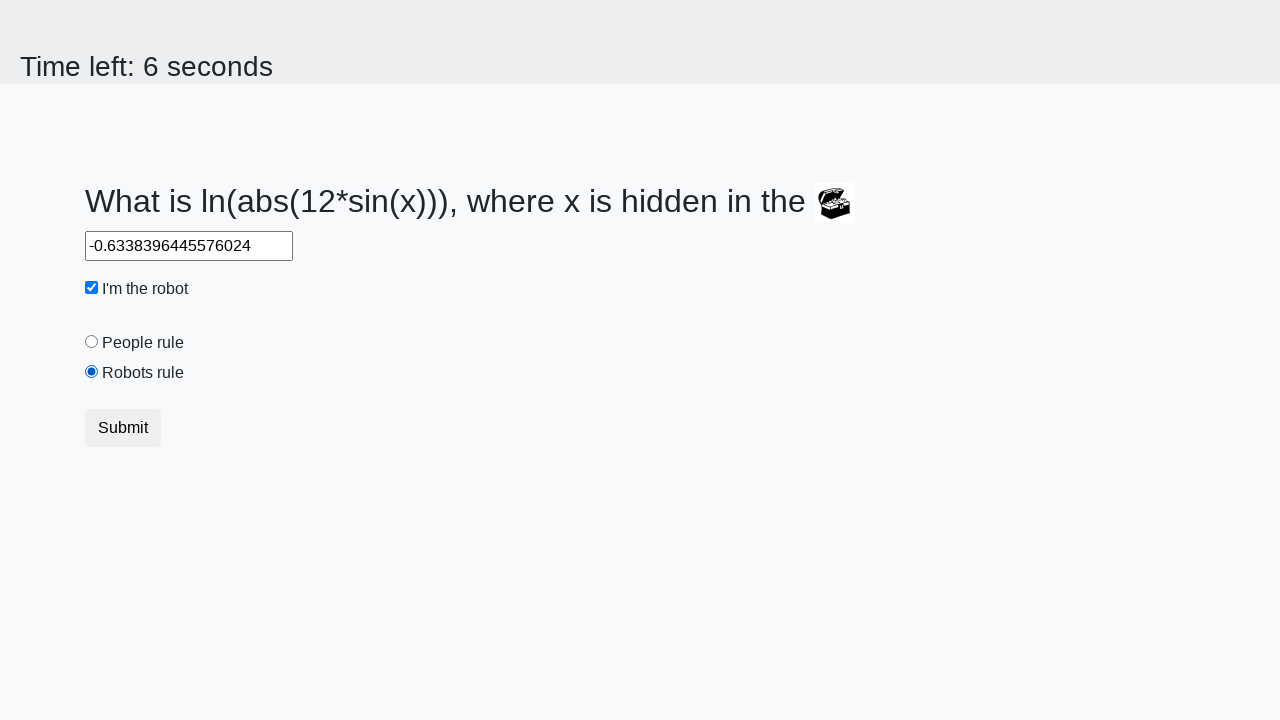

Clicked submit button at (123, 428) on button.btn
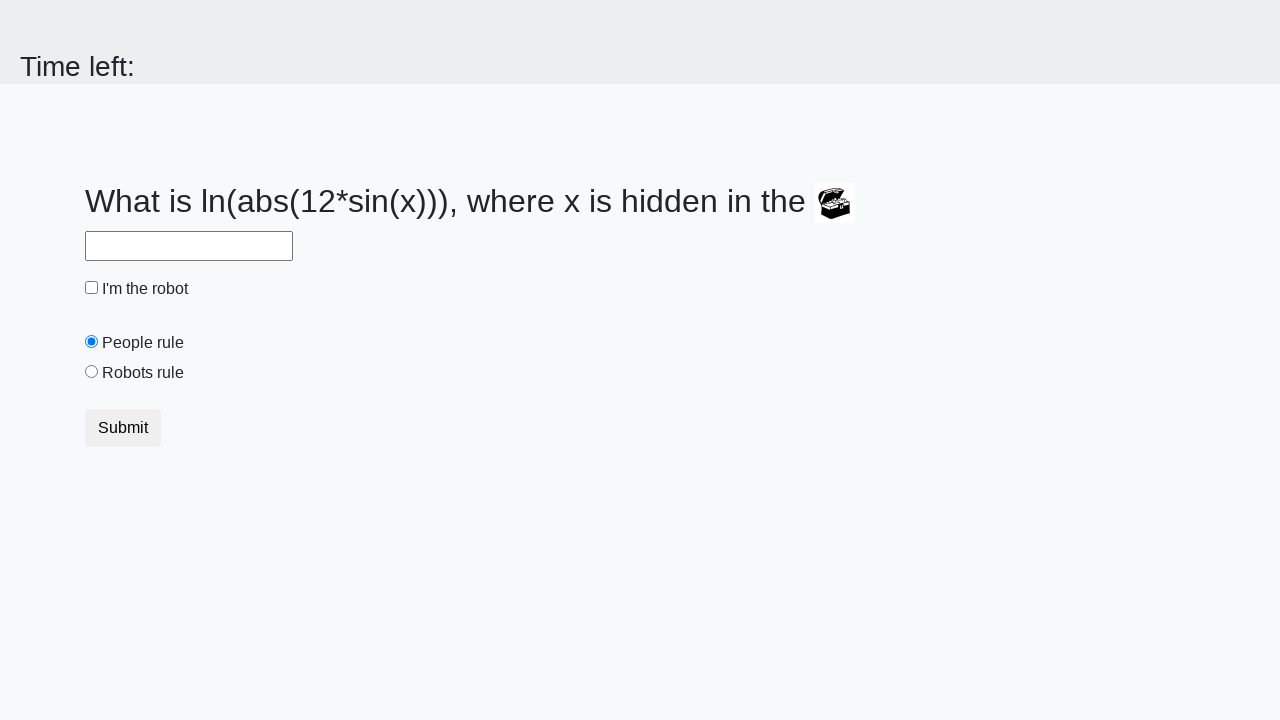

Waited for result page to load
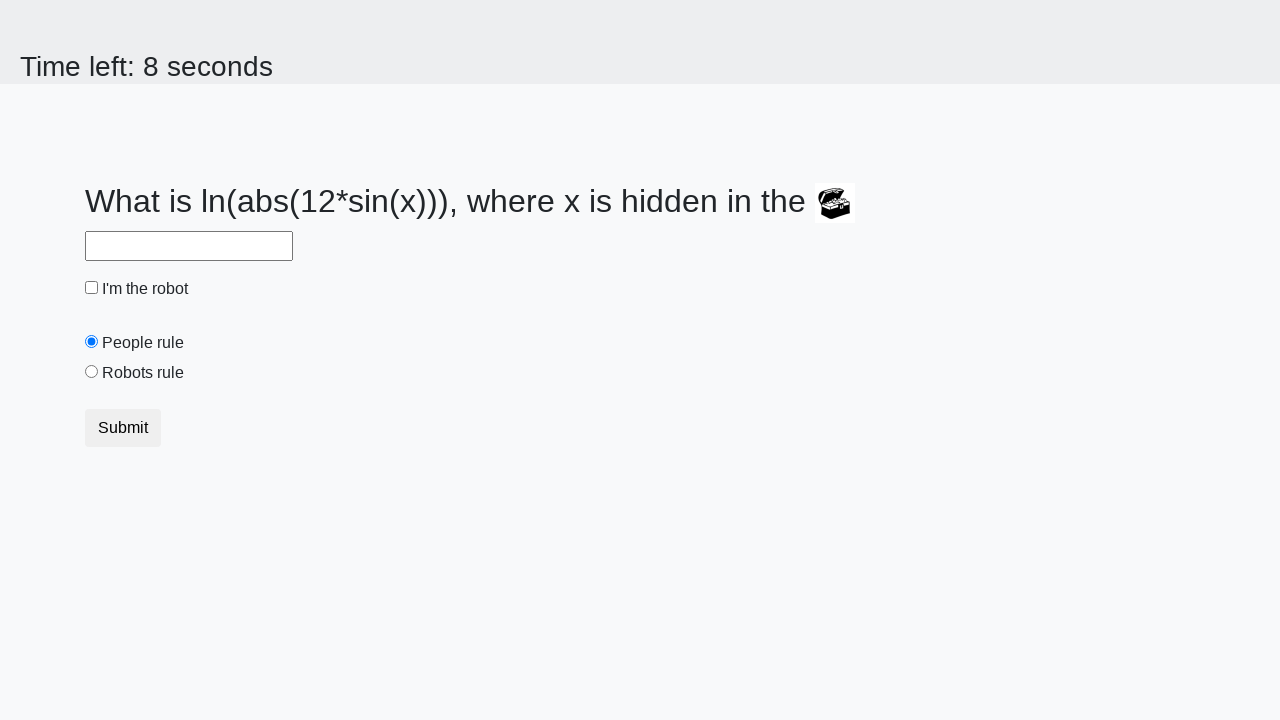

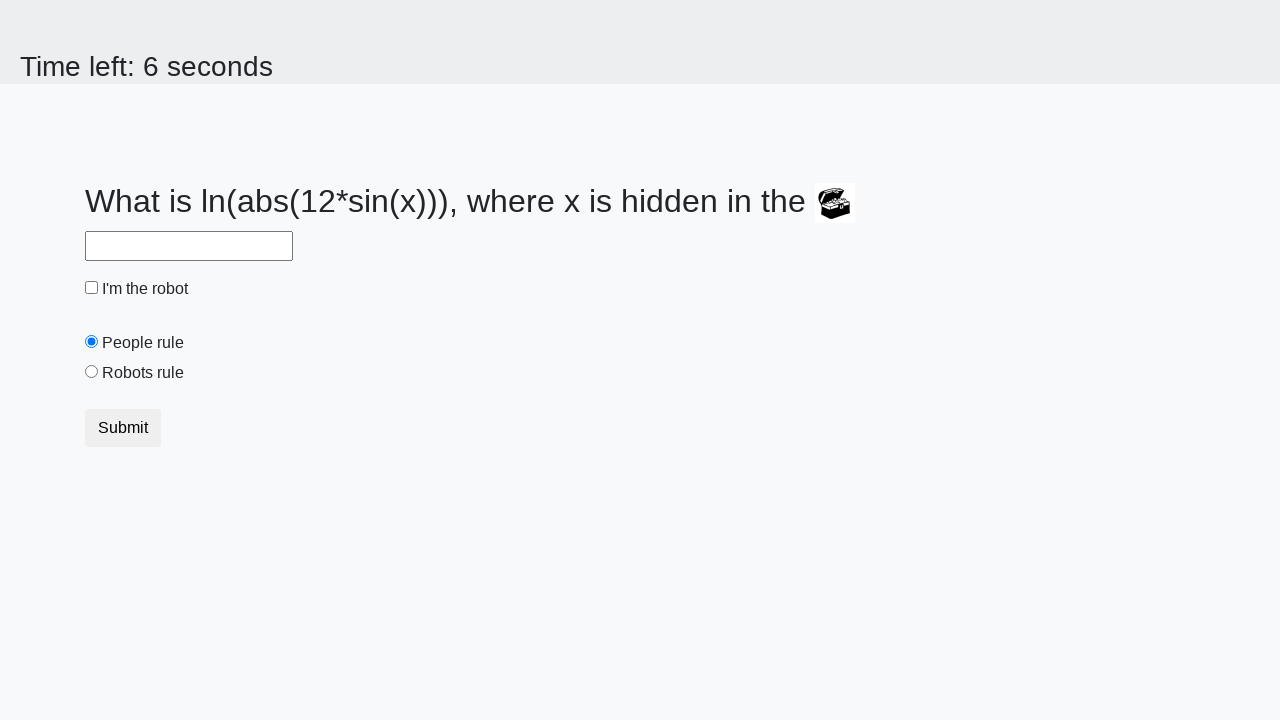